Tests JavaScript prompt alert handling by clicking a button to trigger a prompt, entering text into the alert dialog, and accepting it.

Starting URL: http://the-internet.herokuapp.com/javascript_alerts

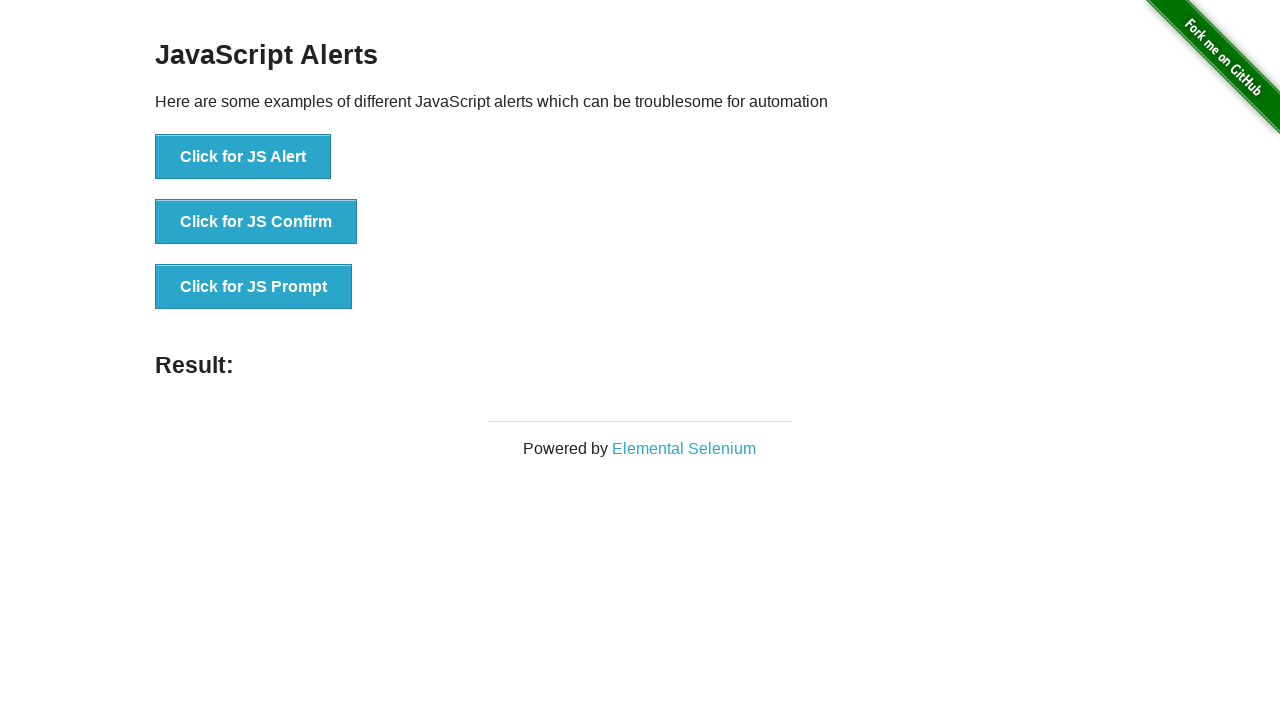

Set up dialog handler to accept prompt with text 'testing sendkeys method'
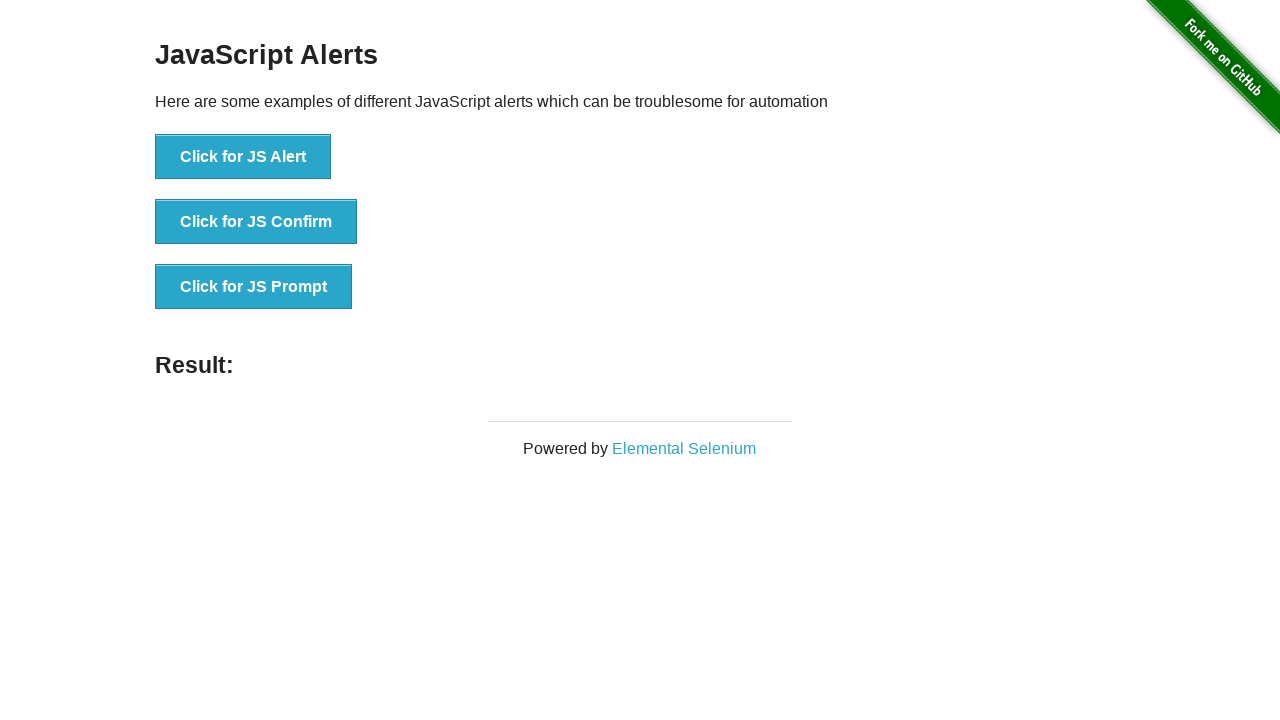

Clicked button to trigger JavaScript prompt alert at (254, 287) on xpath=//button[@onclick='jsPrompt()']
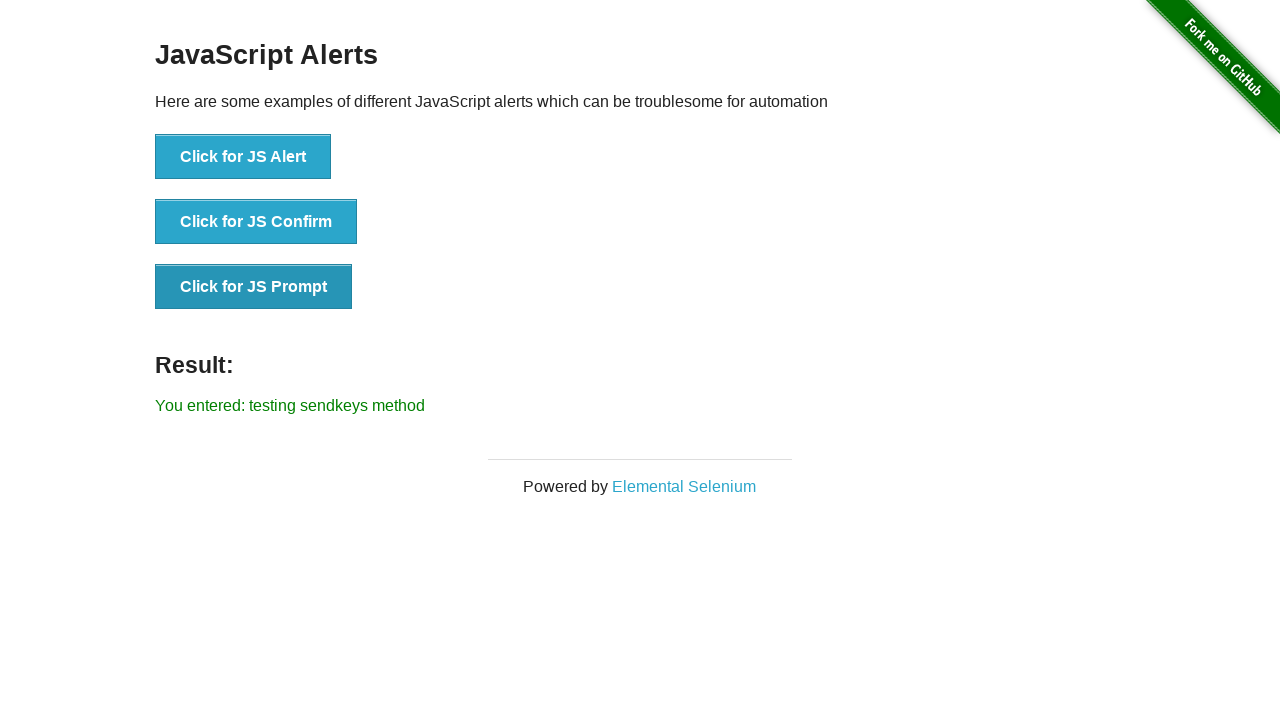

Prompt accepted and result element displayed
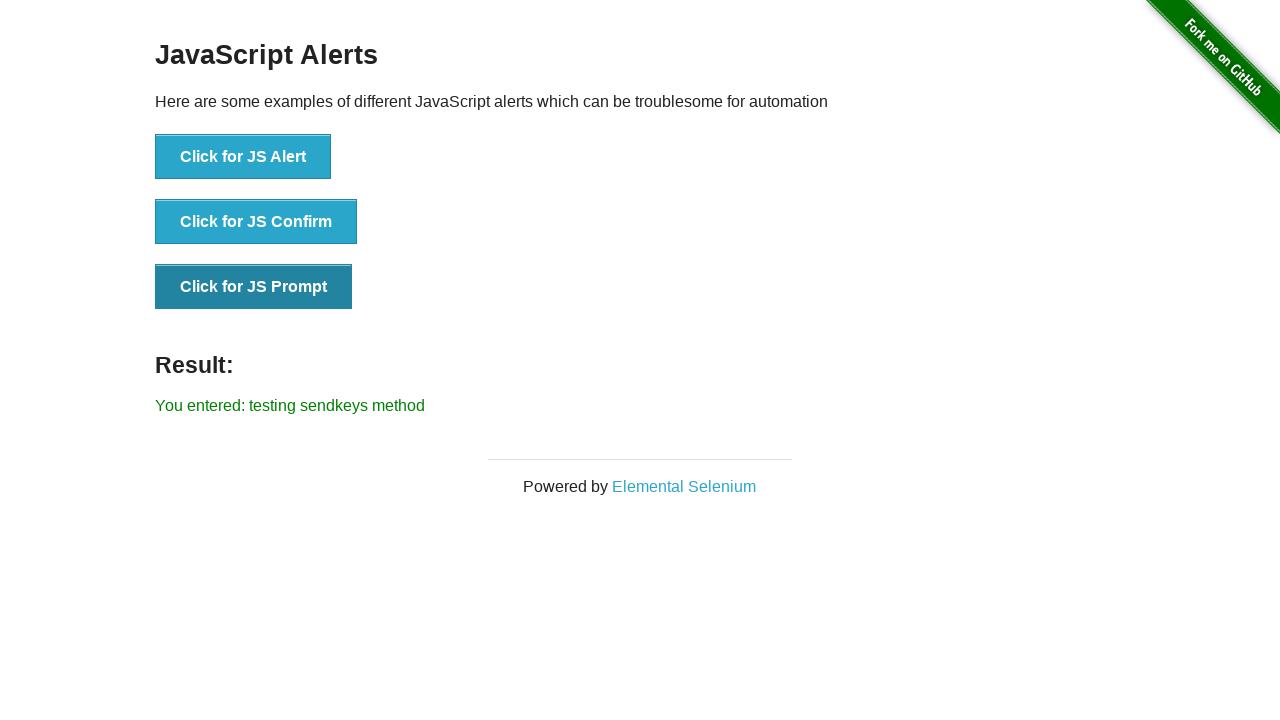

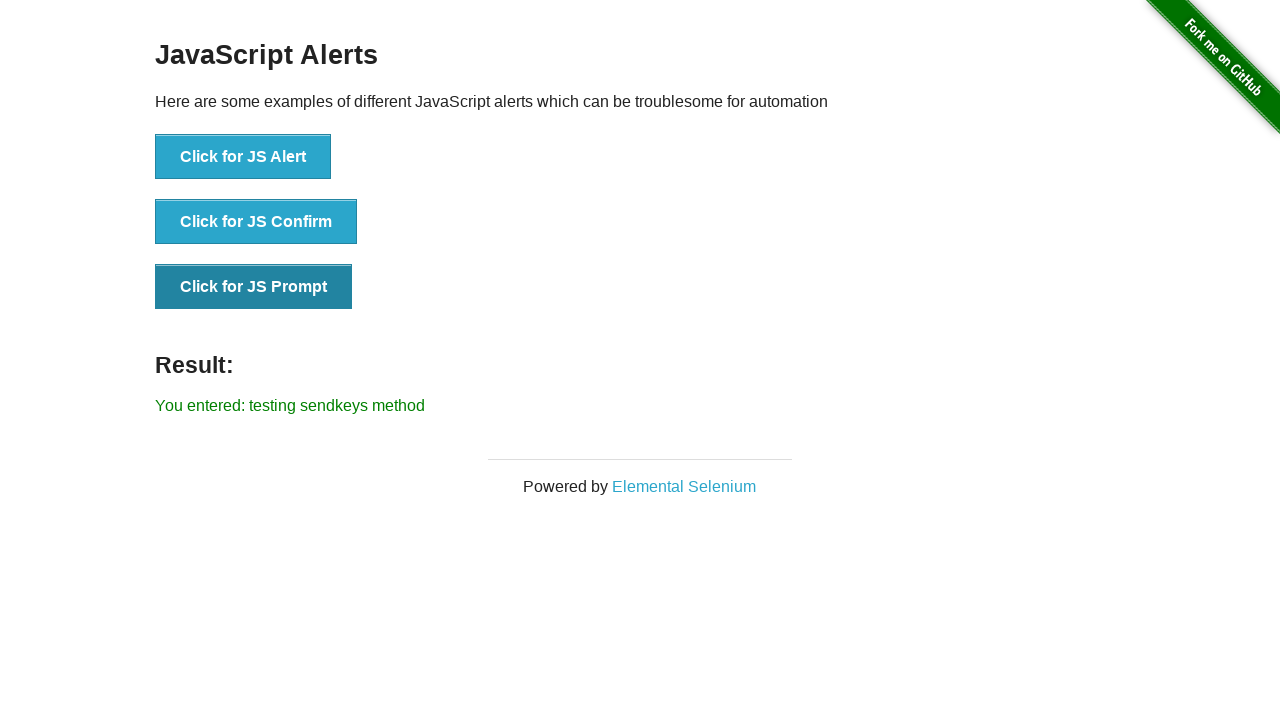